Tests that the complete all checkbox updates state when individual items are completed/cleared

Starting URL: https://demo.playwright.dev/todomvc

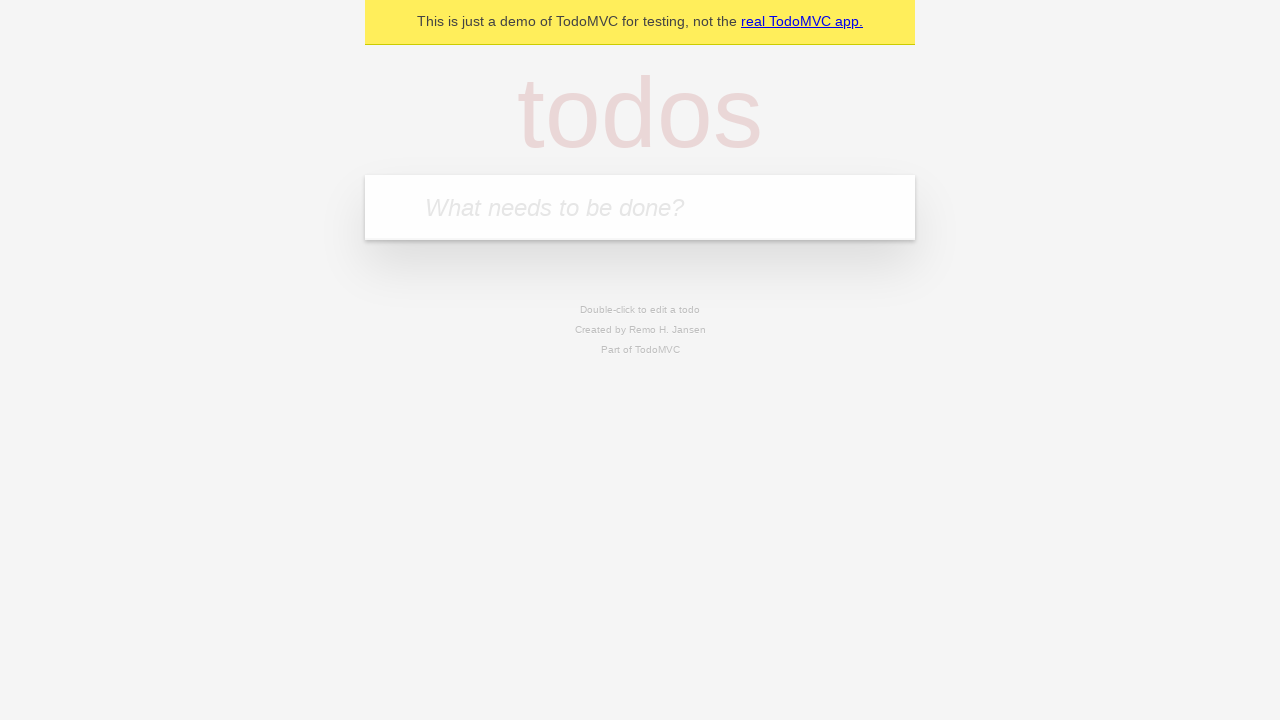

Filled todo input with 'buy some cheese' on internal:attr=[placeholder="What needs to be done?"i]
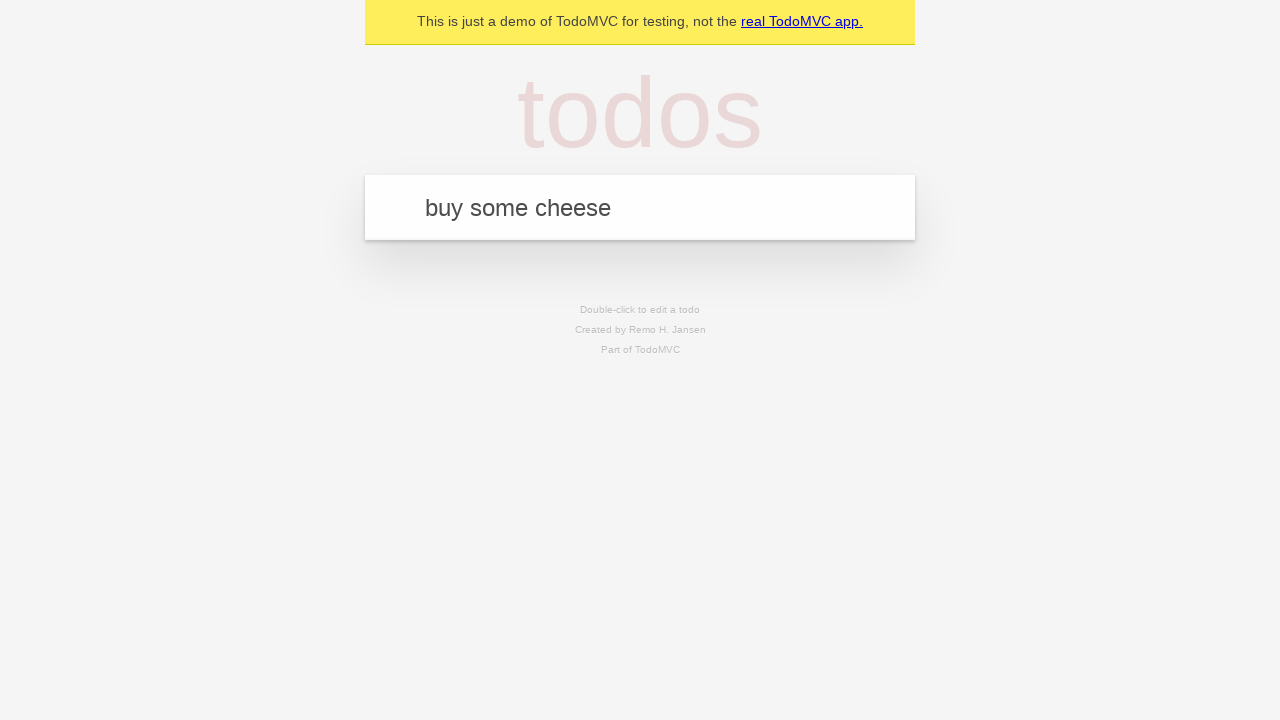

Pressed Enter to create todo 'buy some cheese' on internal:attr=[placeholder="What needs to be done?"i]
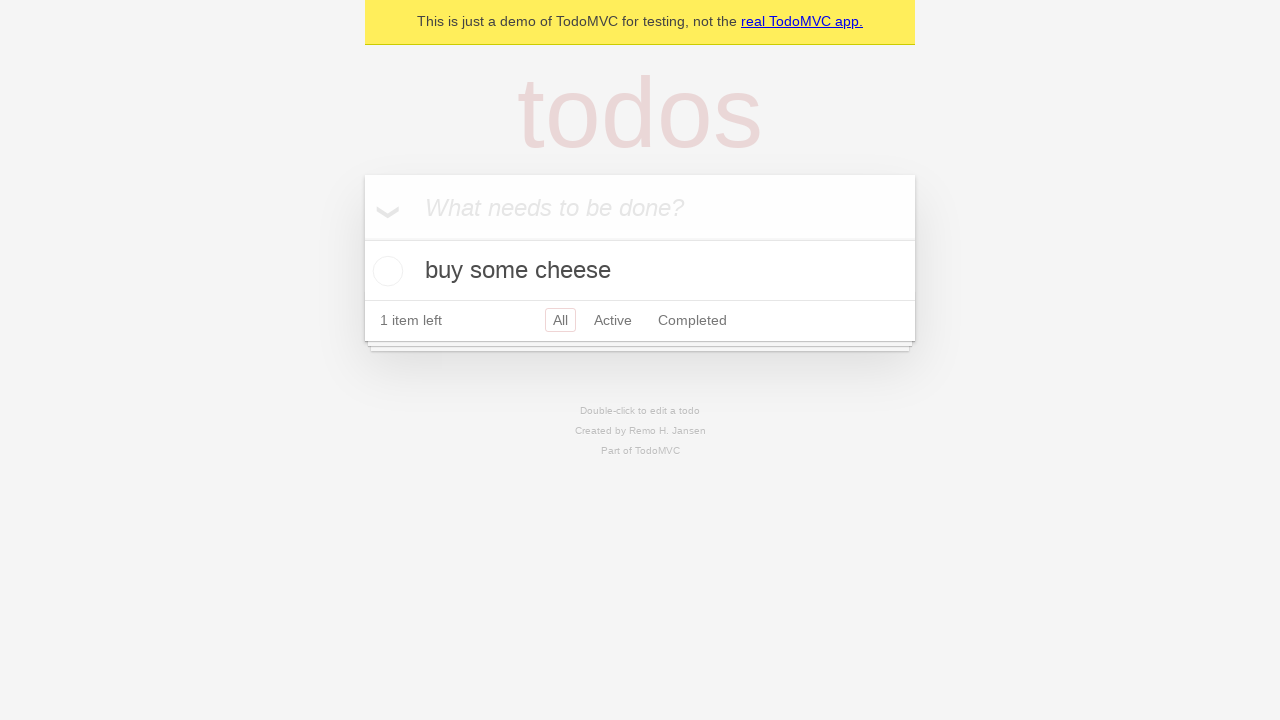

Filled todo input with 'feed the cat' on internal:attr=[placeholder="What needs to be done?"i]
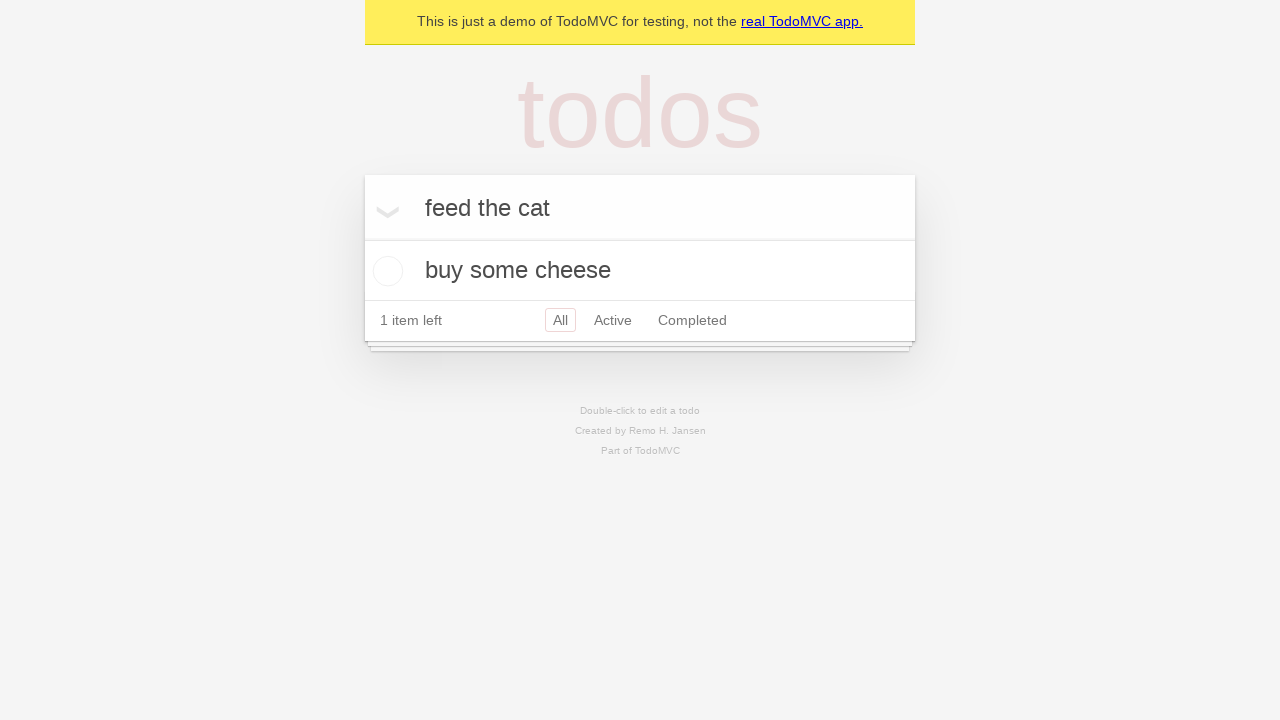

Pressed Enter to create todo 'feed the cat' on internal:attr=[placeholder="What needs to be done?"i]
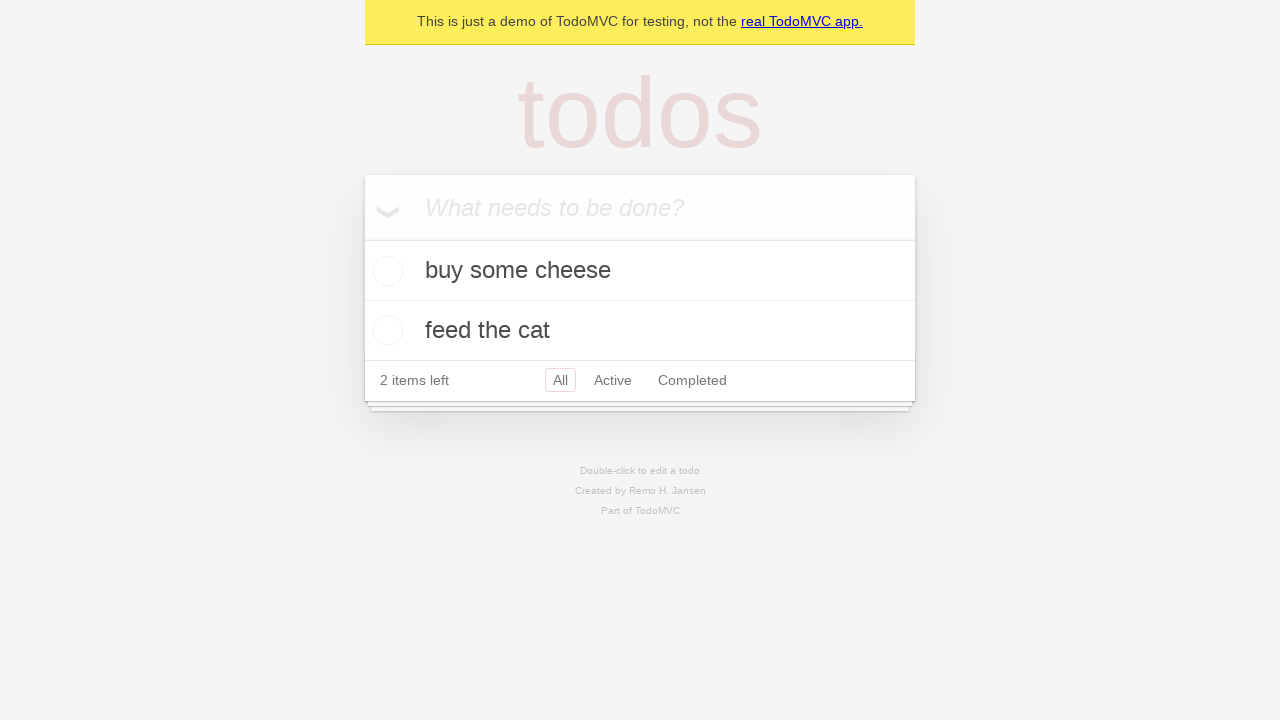

Filled todo input with 'book a doctors appointment' on internal:attr=[placeholder="What needs to be done?"i]
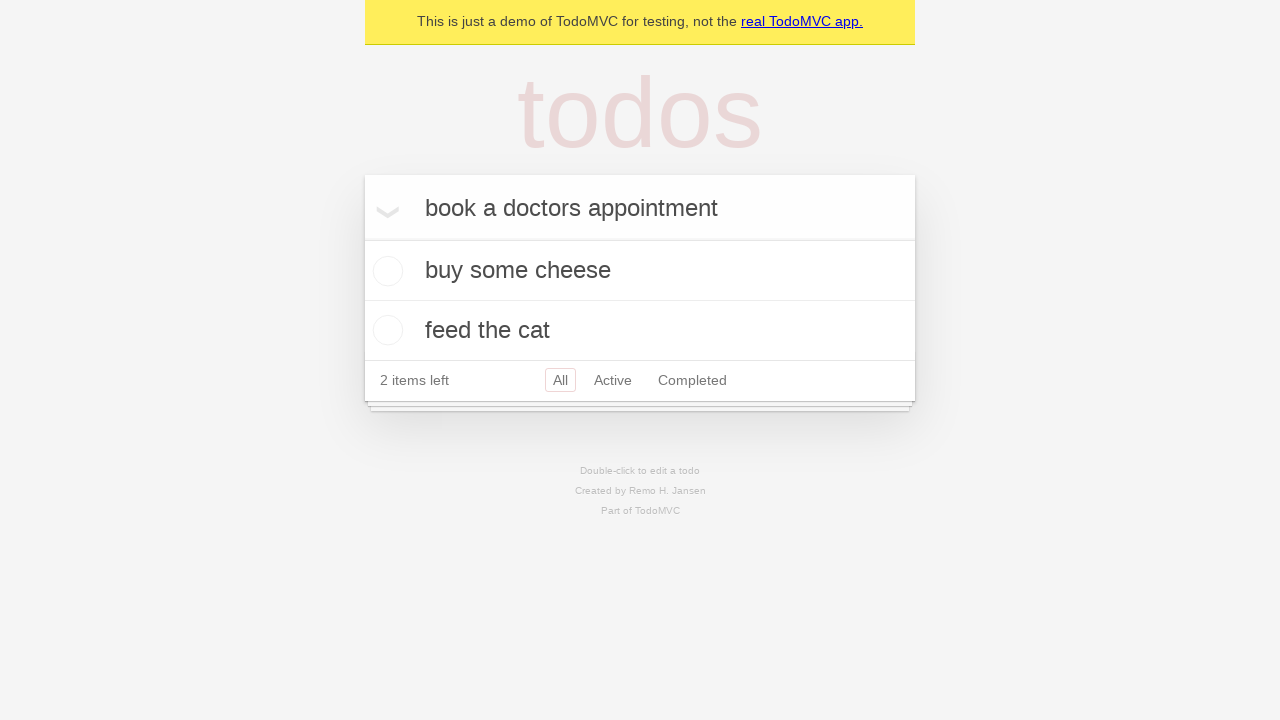

Pressed Enter to create todo 'book a doctors appointment' on internal:attr=[placeholder="What needs to be done?"i]
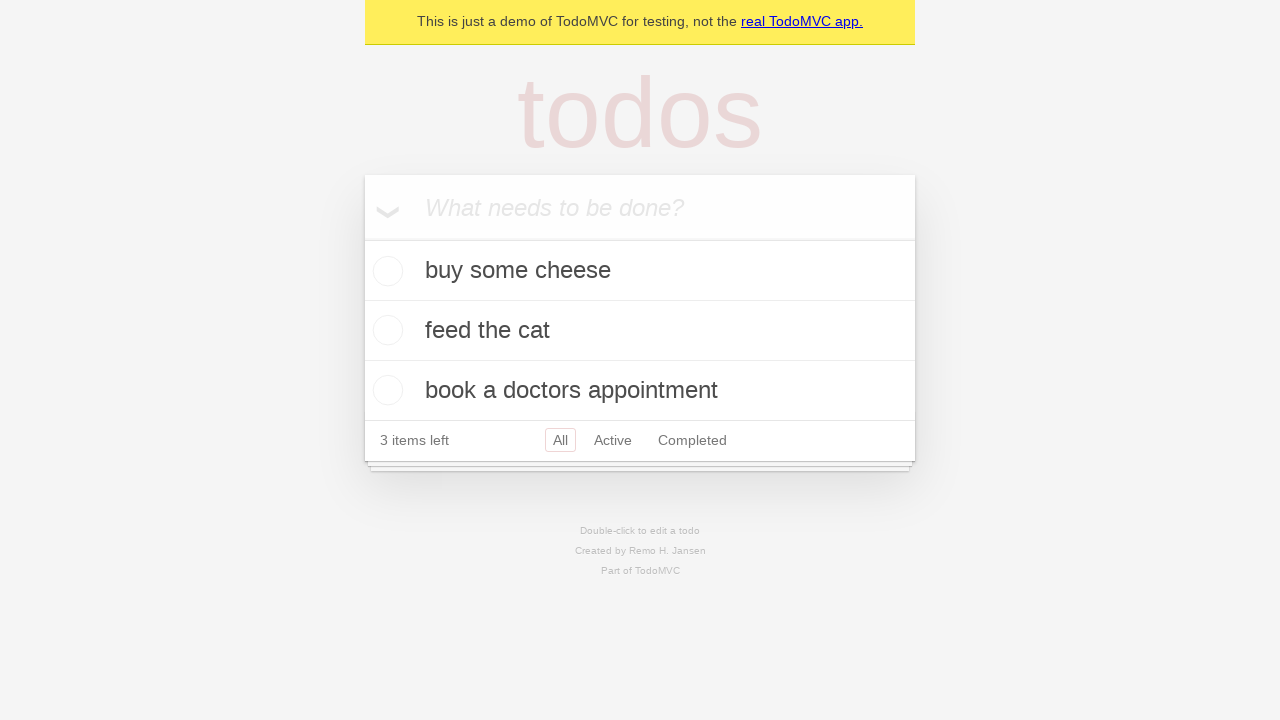

All 3 todos loaded and visible
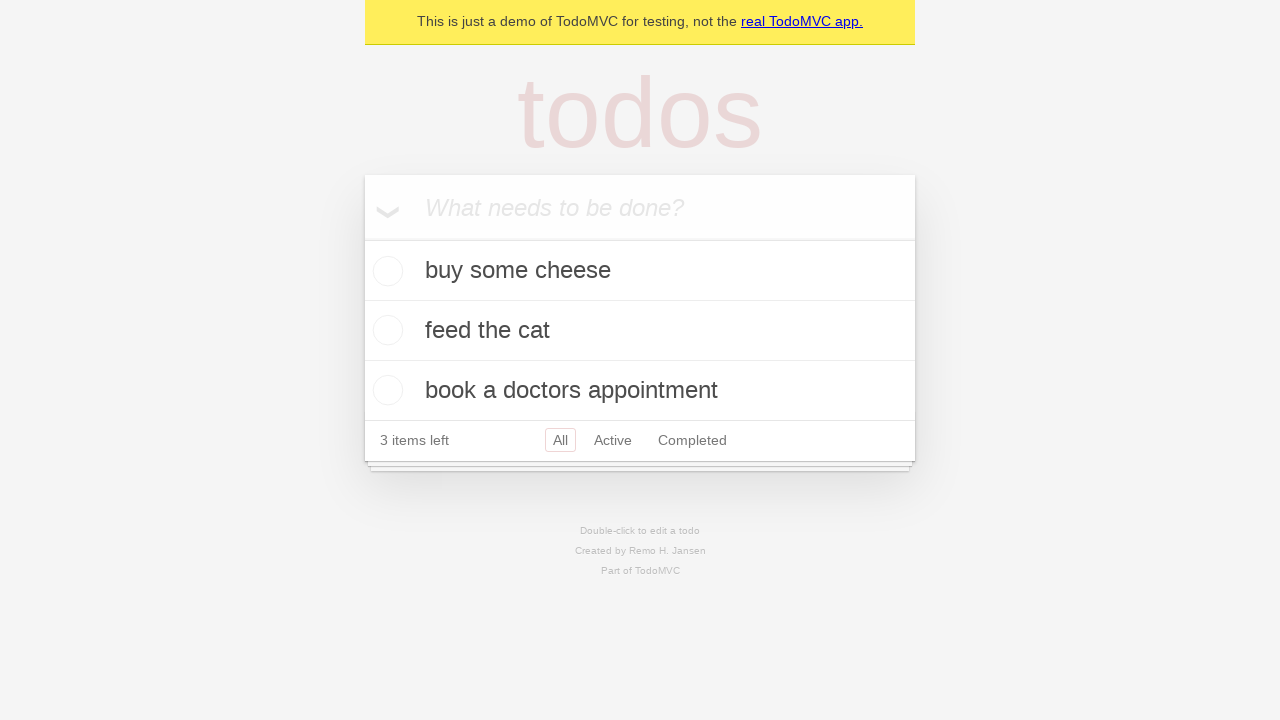

Checked 'Mark all as complete' checkbox at (362, 238) on internal:label="Mark all as complete"i
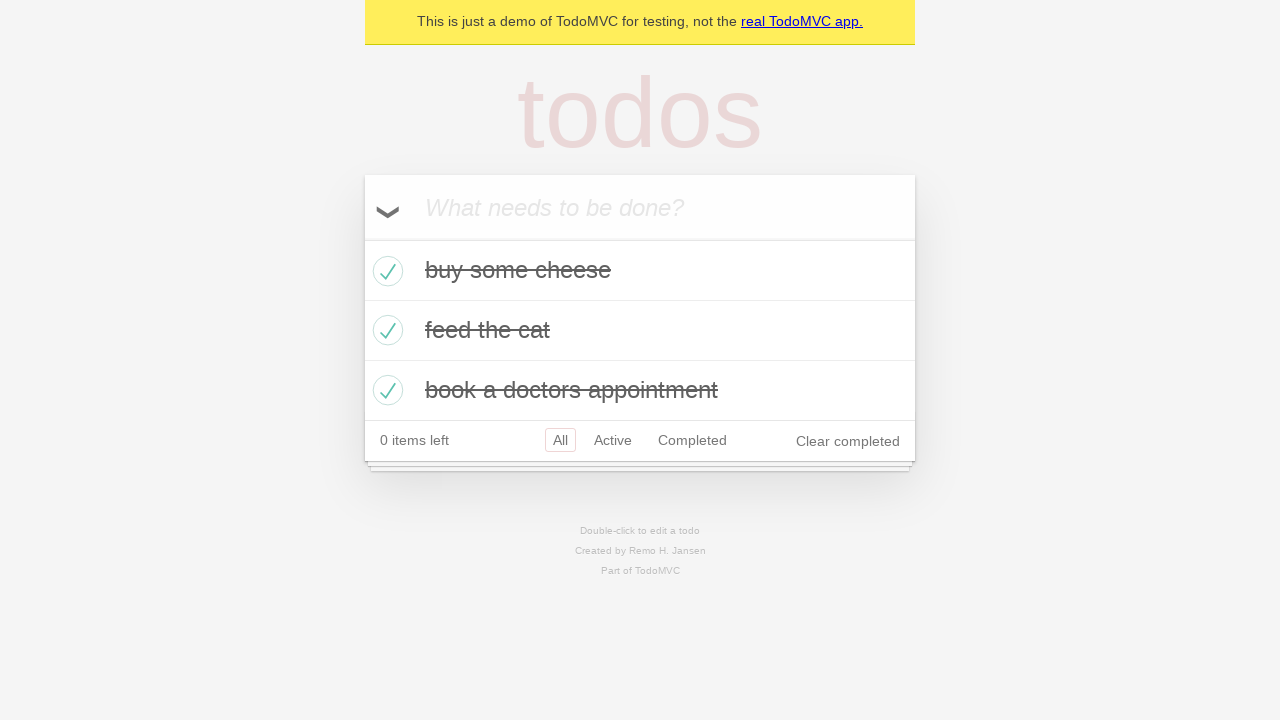

Unchecked the first todo item at (385, 271) on [data-testid='todo-item'] >> nth=0 >> internal:role=checkbox
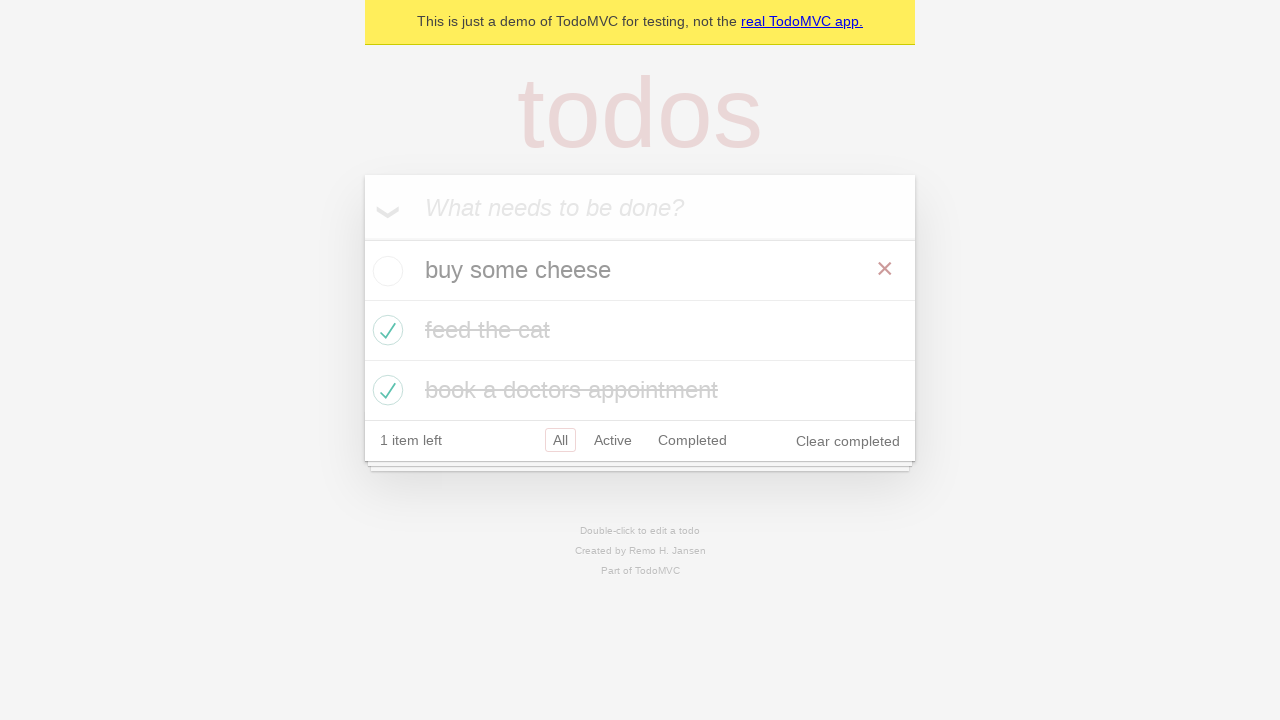

Checked the first todo item again at (385, 271) on [data-testid='todo-item'] >> nth=0 >> internal:role=checkbox
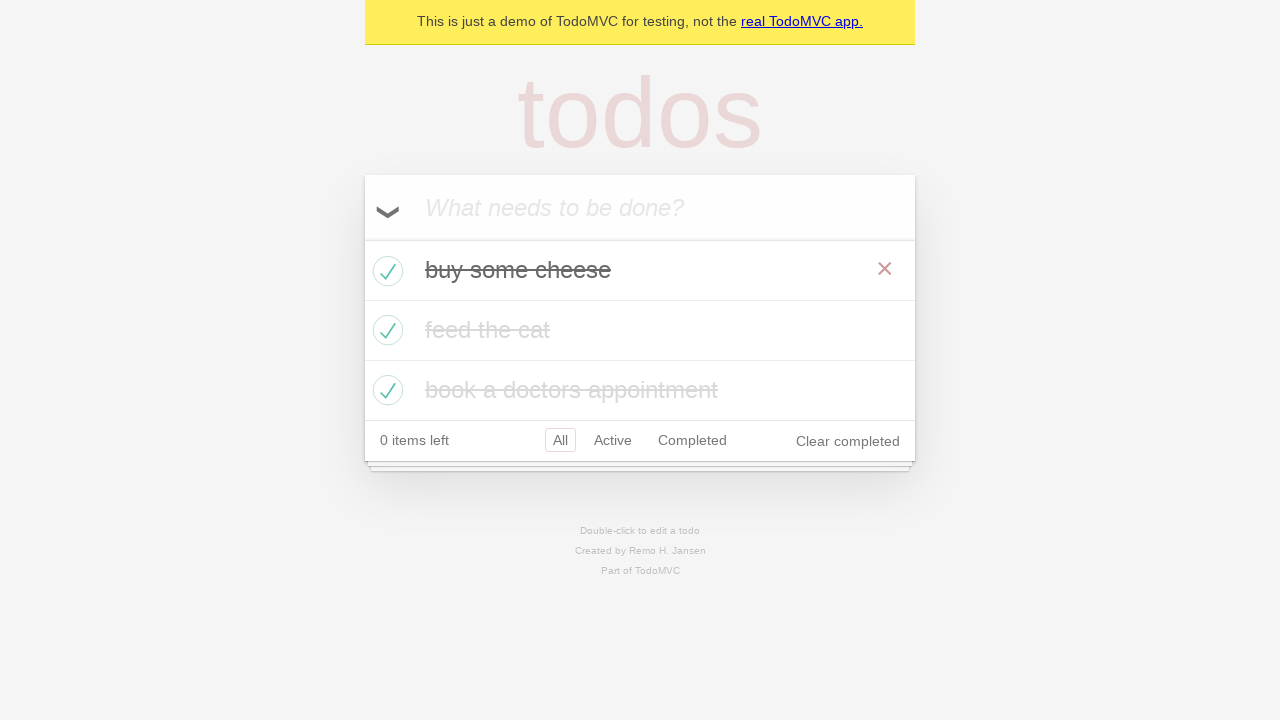

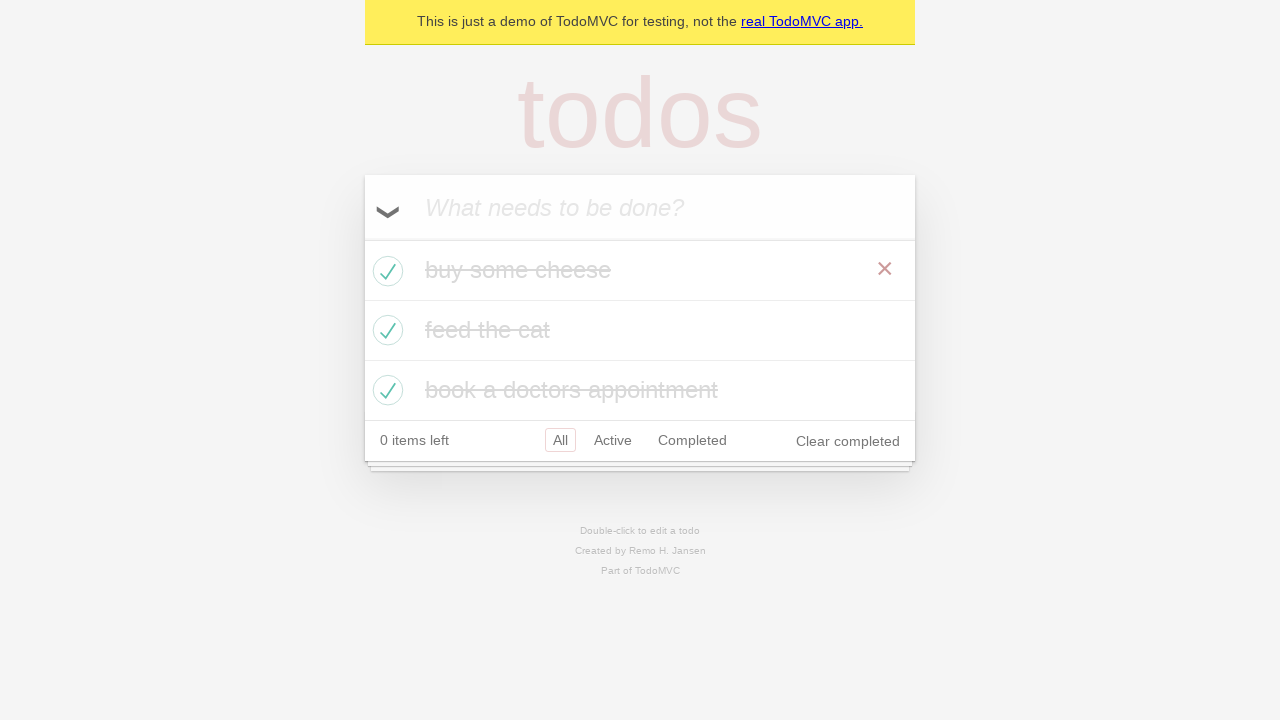